Tests alert dialog interaction by clicking a button to trigger an alert and then dismissing it

Starting URL: https://www.w3schools.com/jsref/tryit.asp?filename=tryjsref_alert

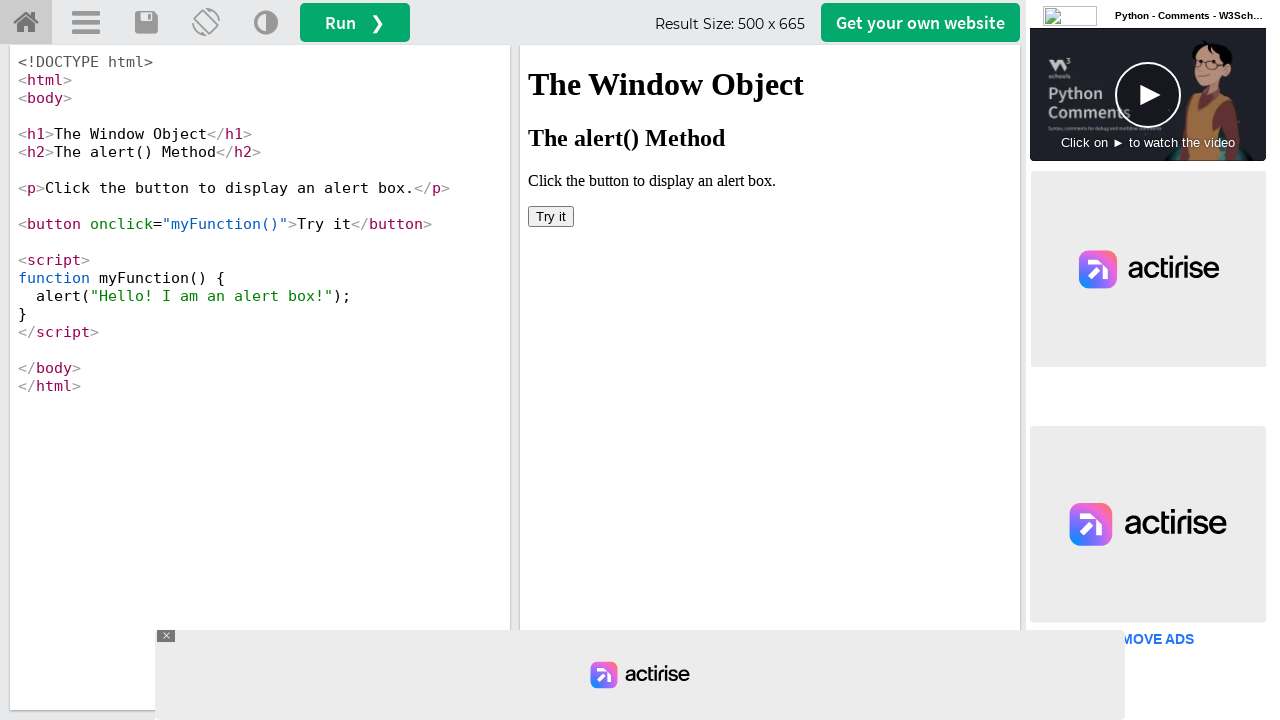

Located iframe with id 'iframeResult'
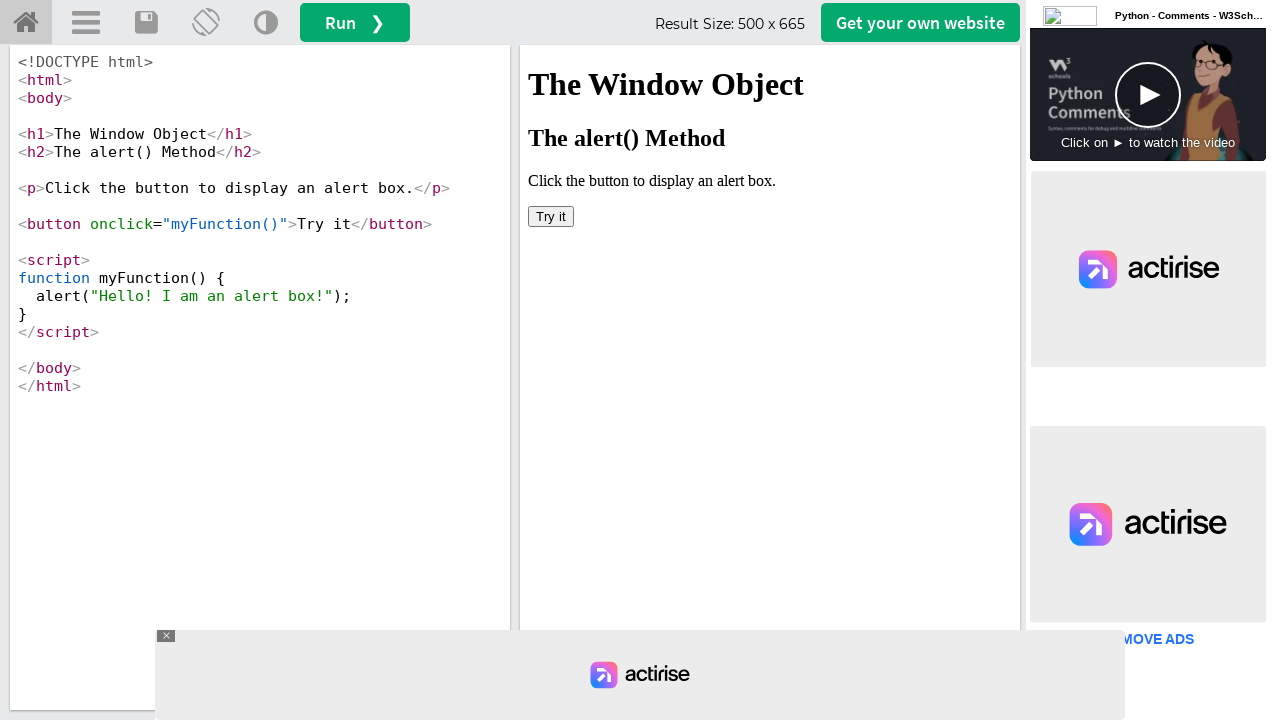

Clicked button to trigger alert dialog at (551, 216) on iframe#iframeResult >> internal:control=enter-frame >> button
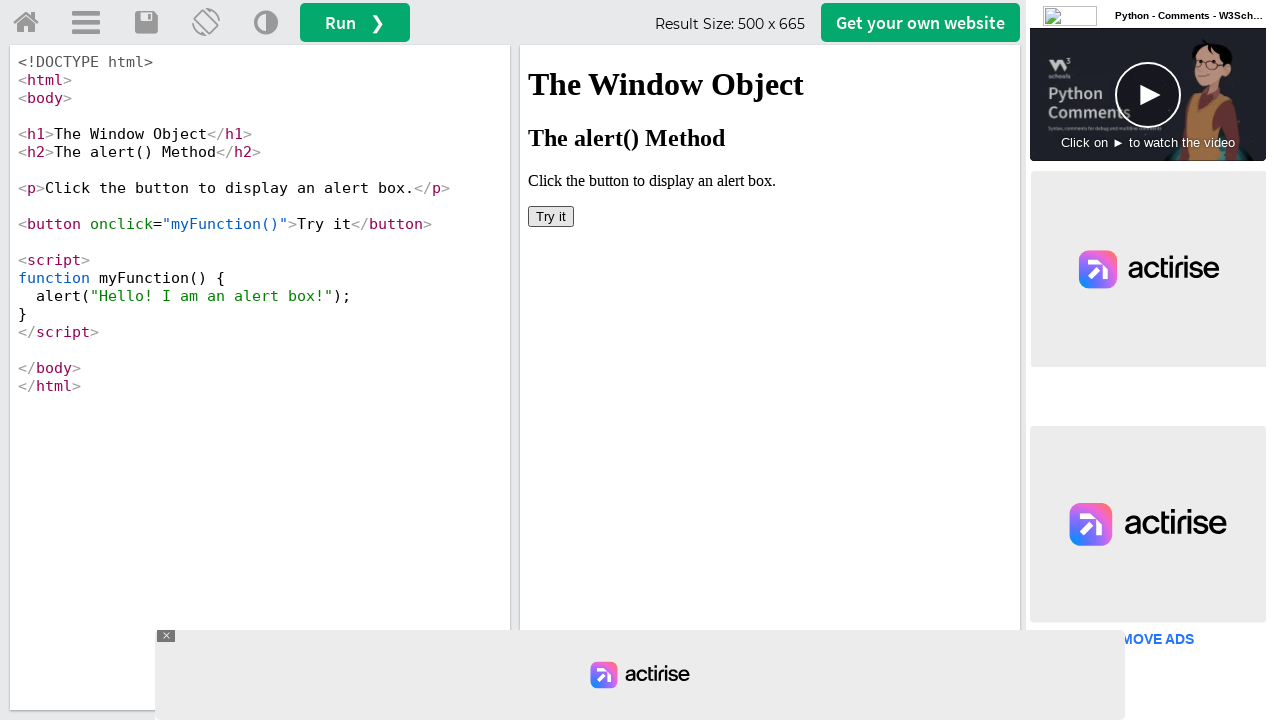

Set up dialog handler to dismiss alert
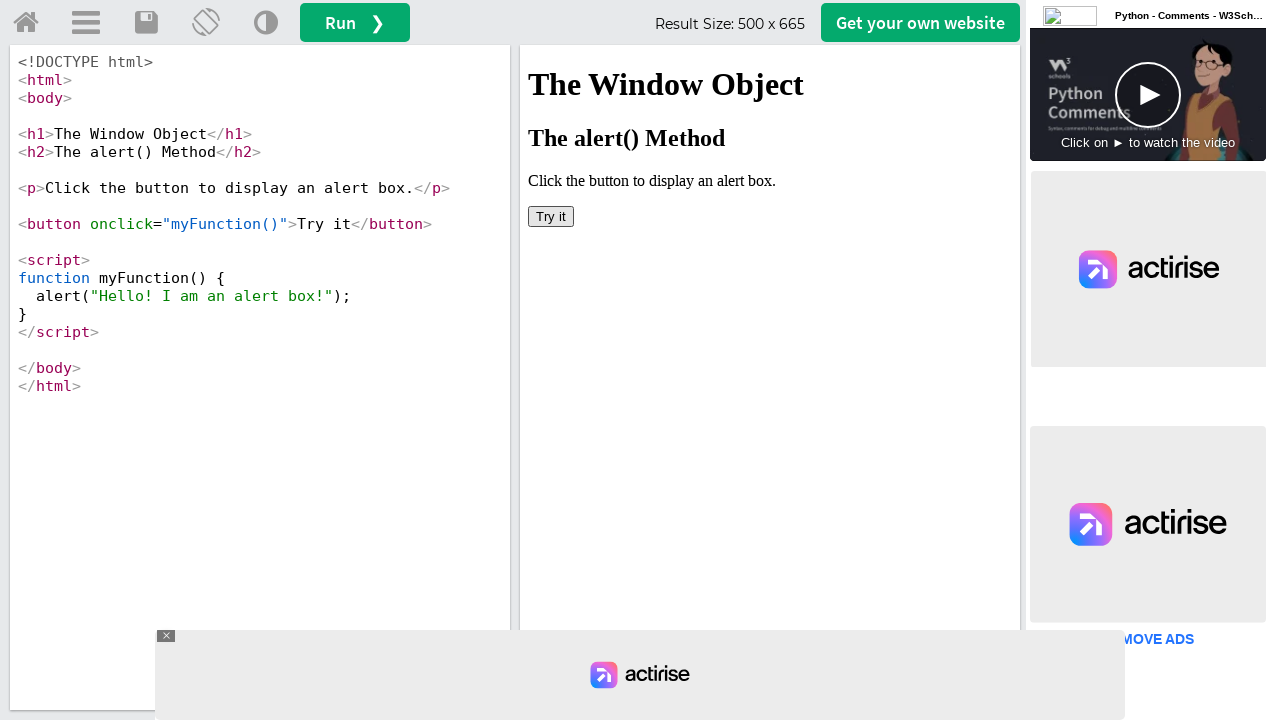

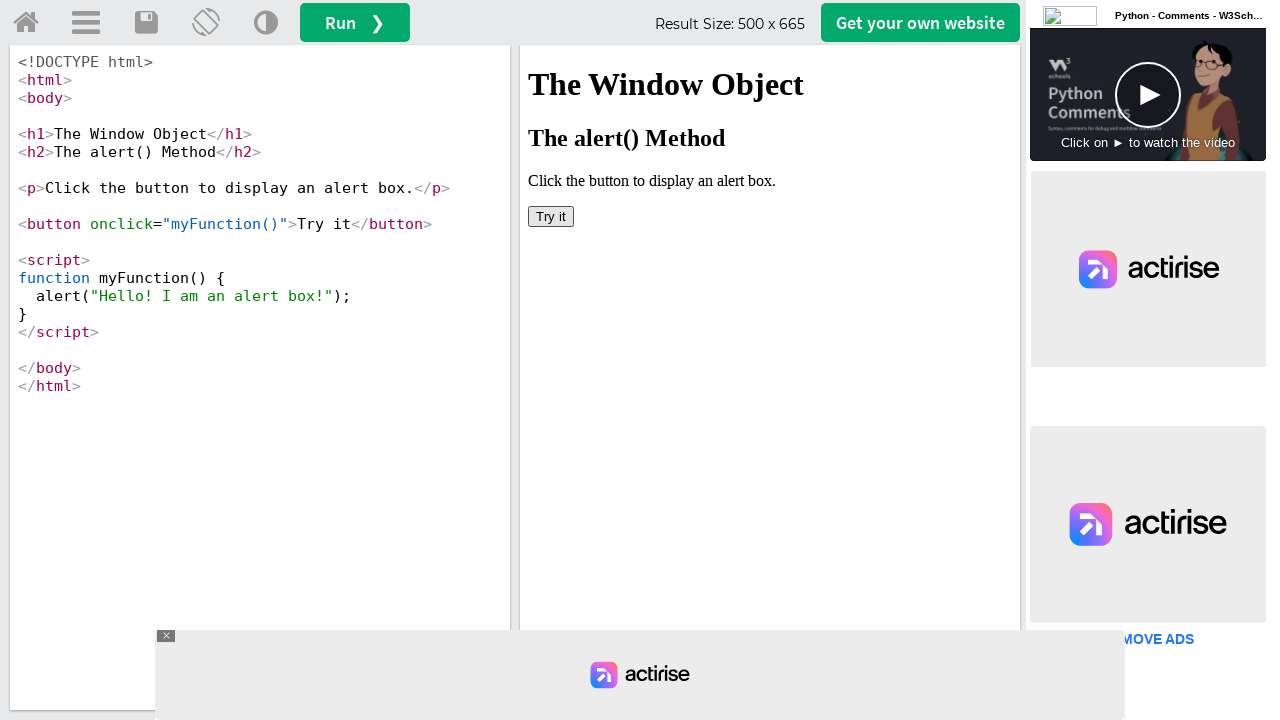